Tests clicking a link using JavaScript executor by navigating to the practice site and clicking the Dropdown link

Starting URL: https://practice.cydeo.com/

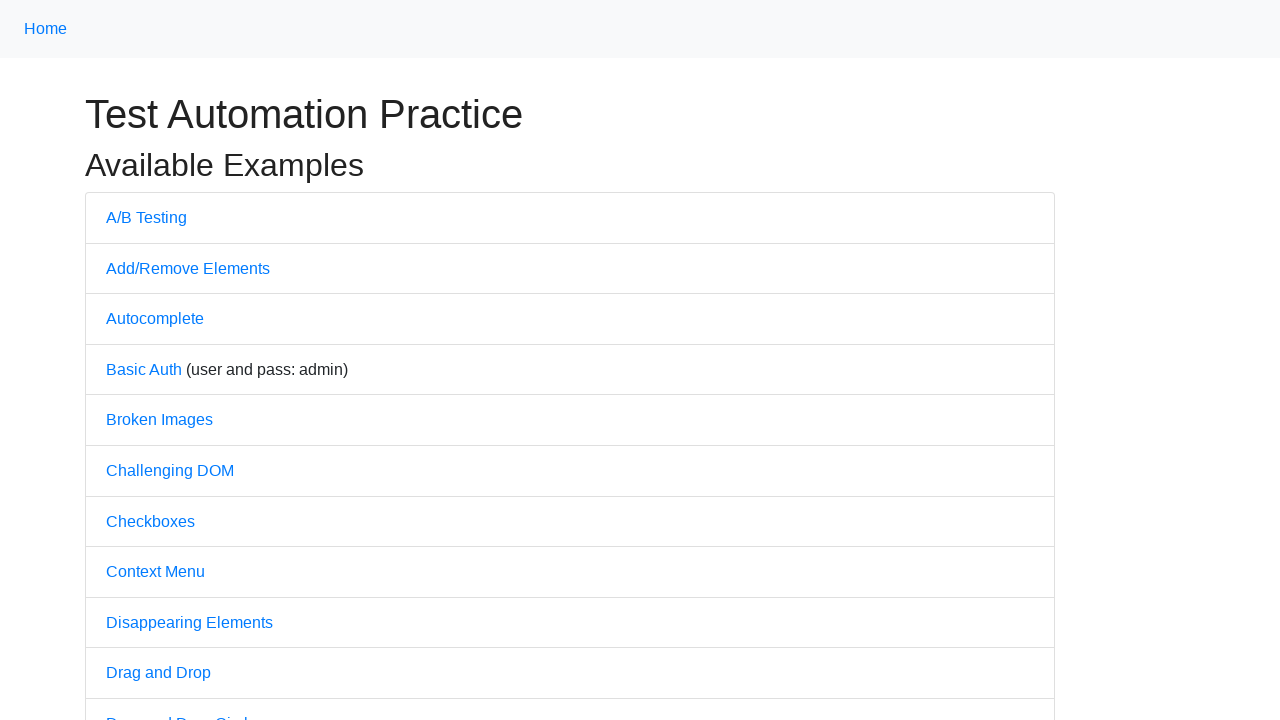

Navigated to practice site at https://practice.cydeo.com/
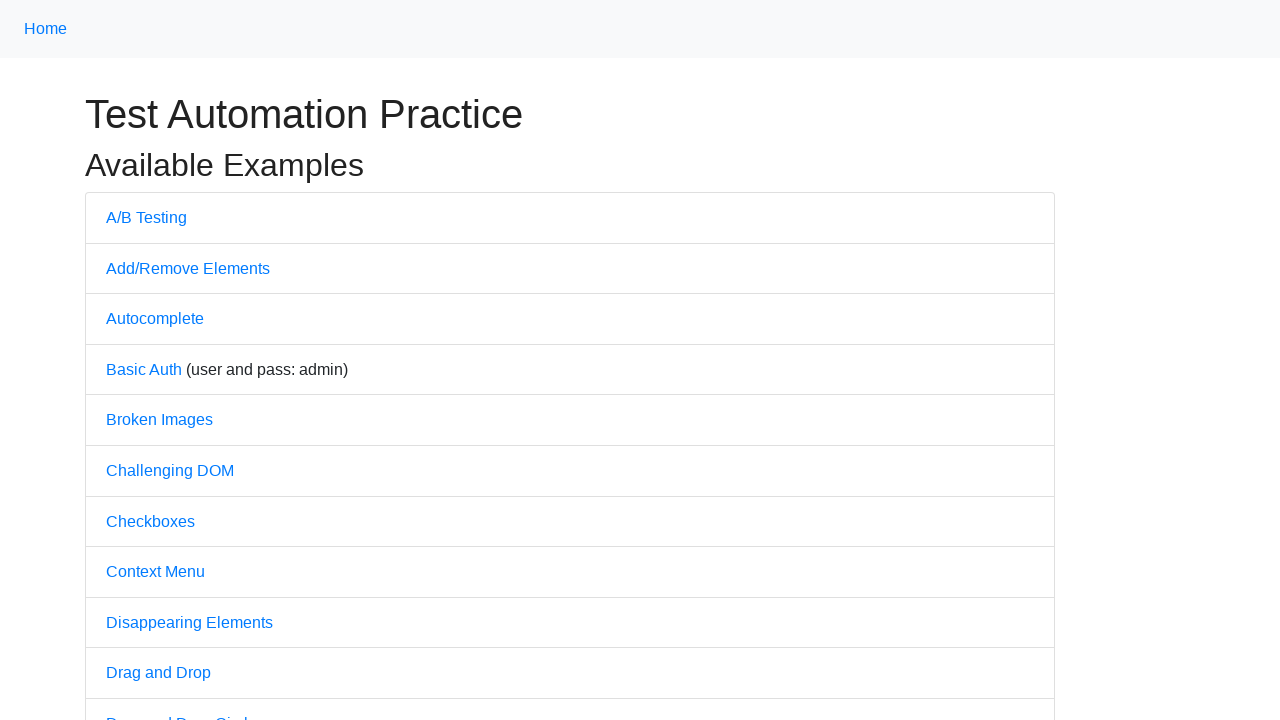

Clicked the Dropdown link using JavaScript executor at (143, 360) on a:text('Dropdown')
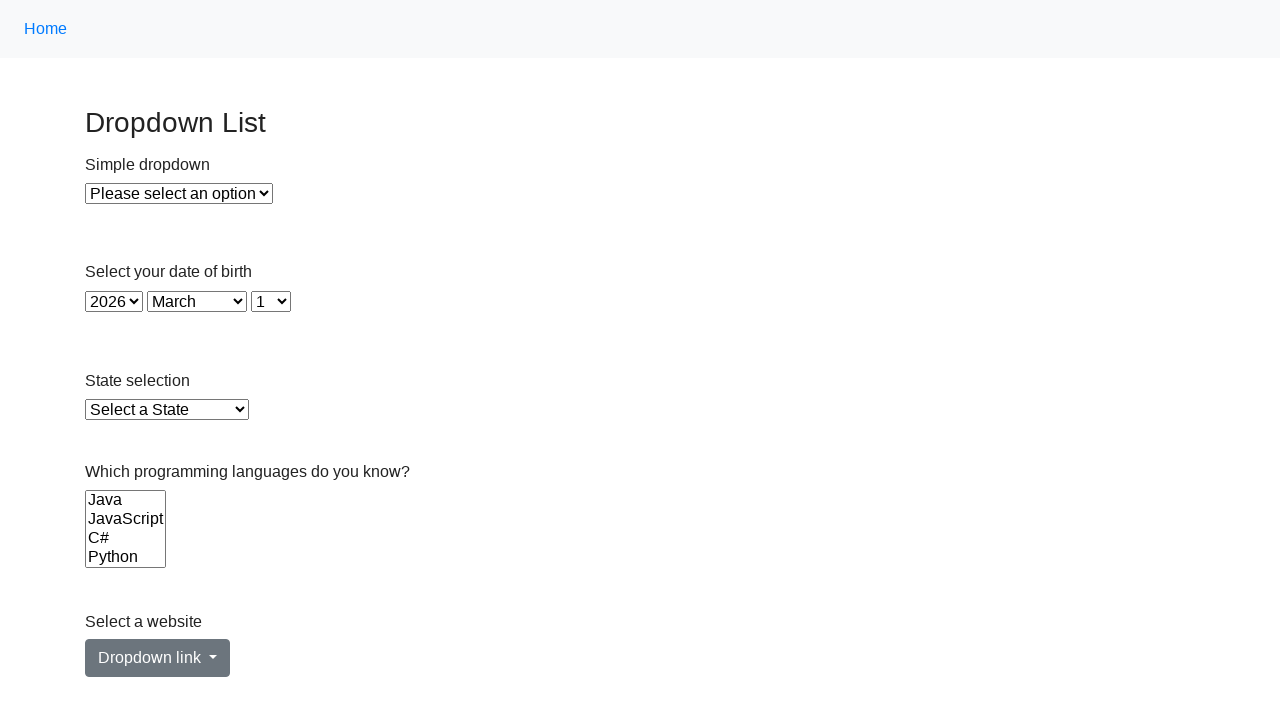

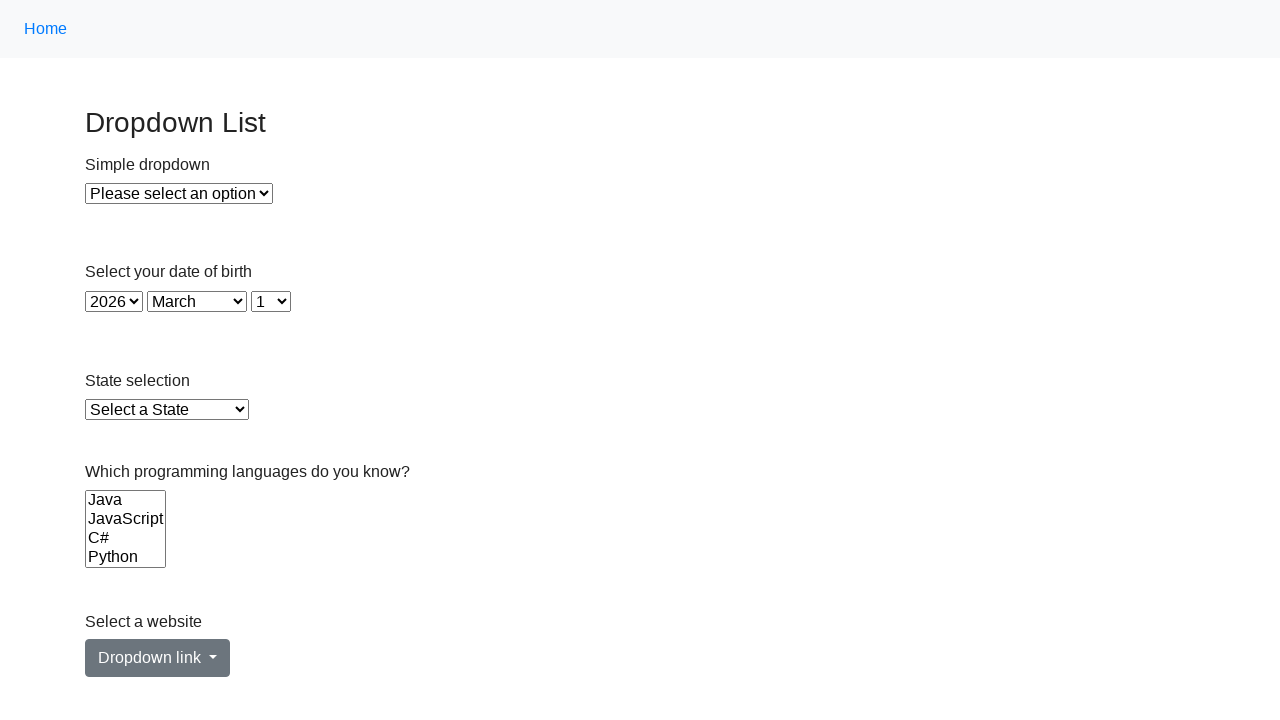